Navigates to multiple pages to verify they load successfully

Starting URL: https://timberline.hu/knowledge-base

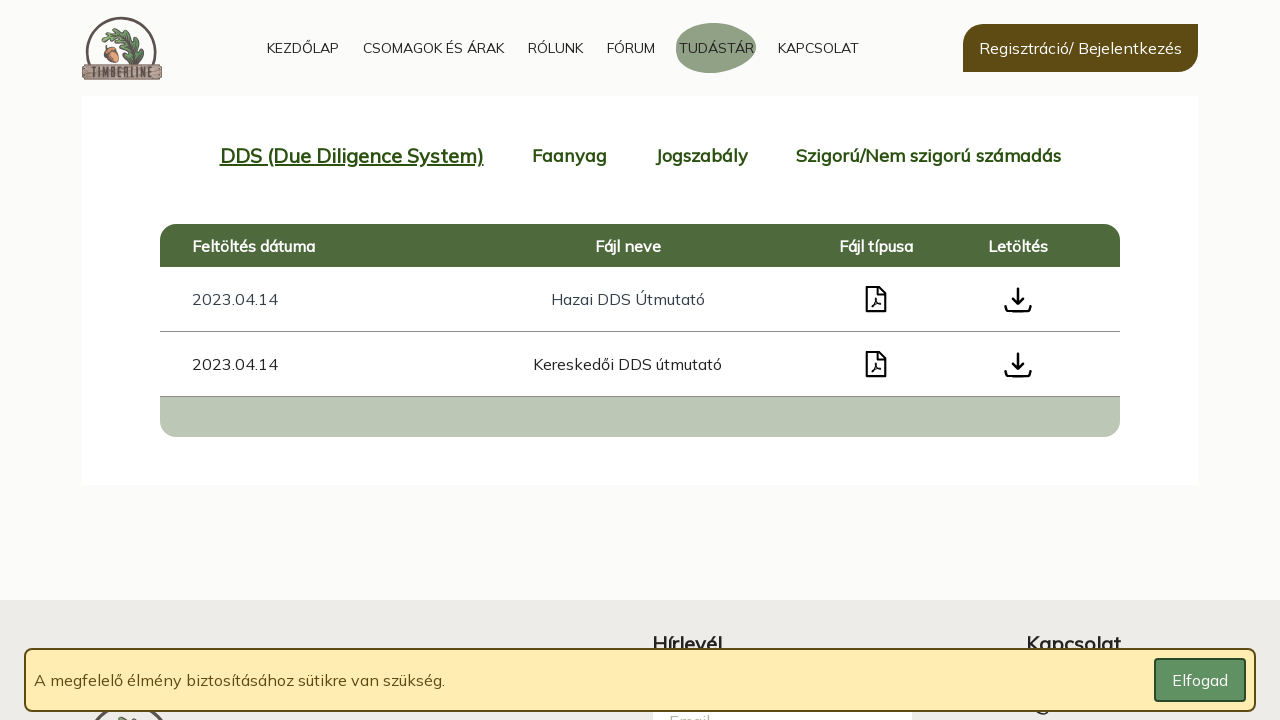

Navigated to forum page at https://timberline.hu/forum
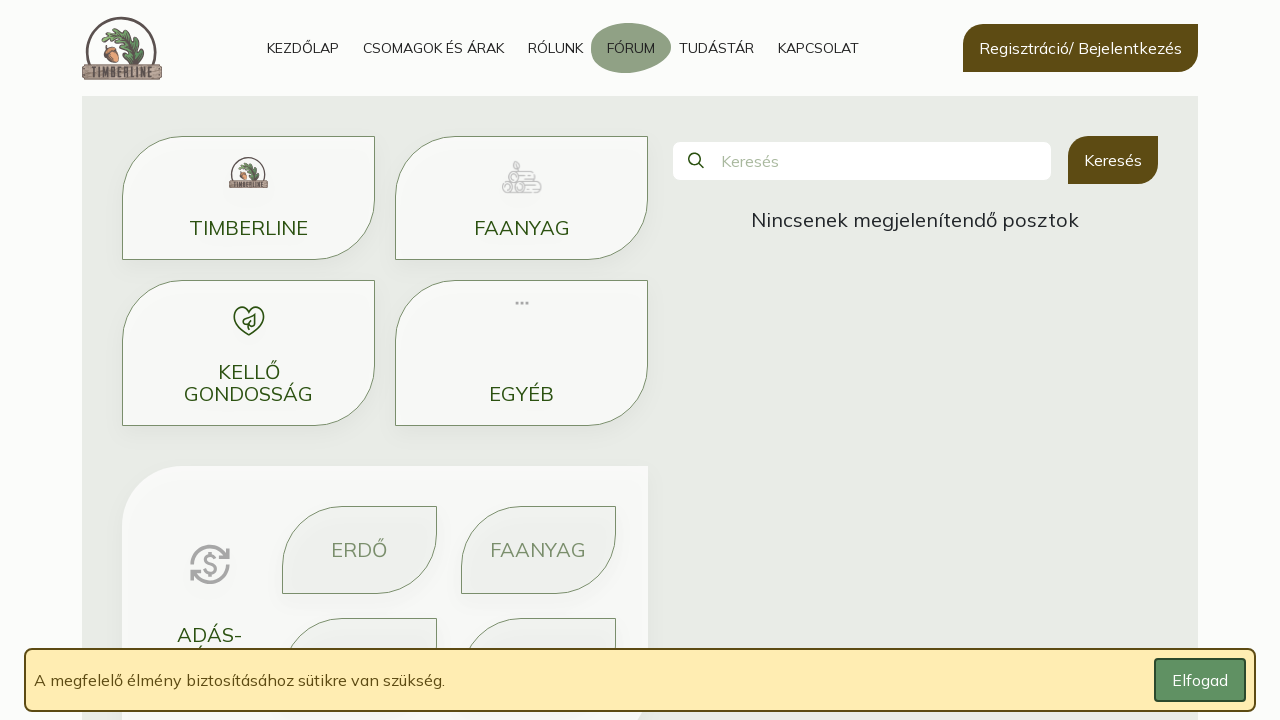

Forum page loaded successfully (network idle)
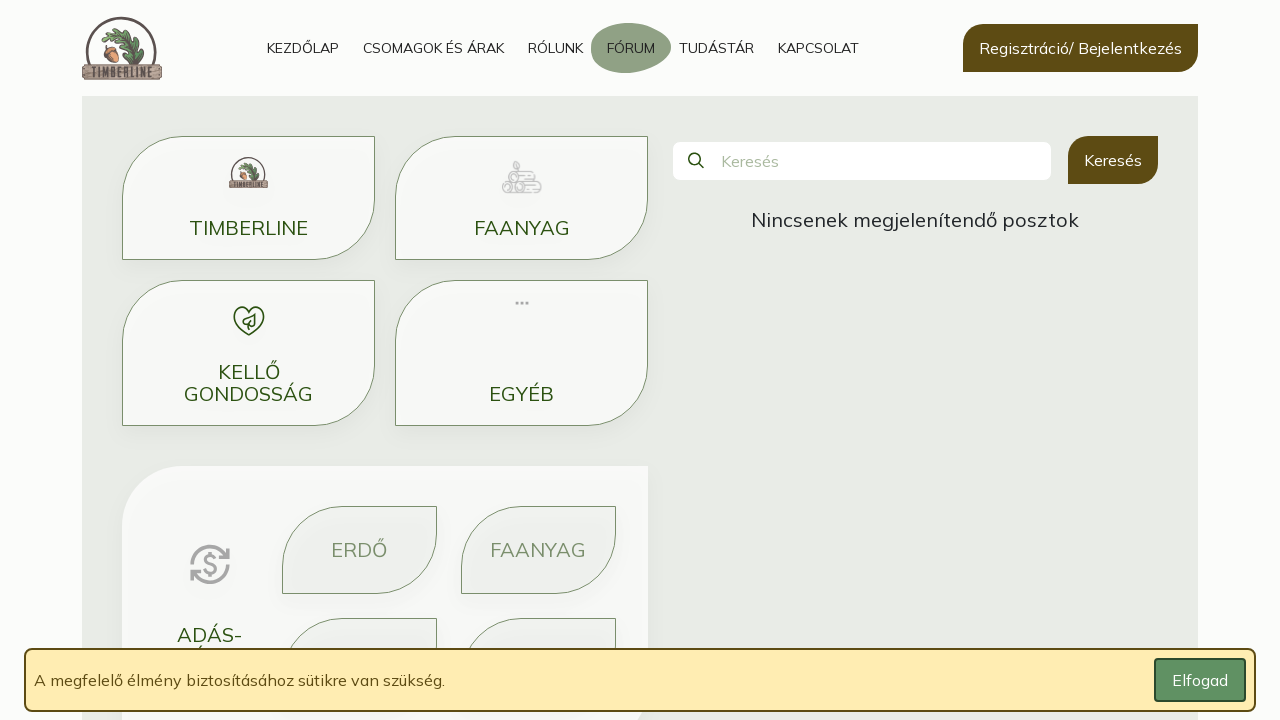

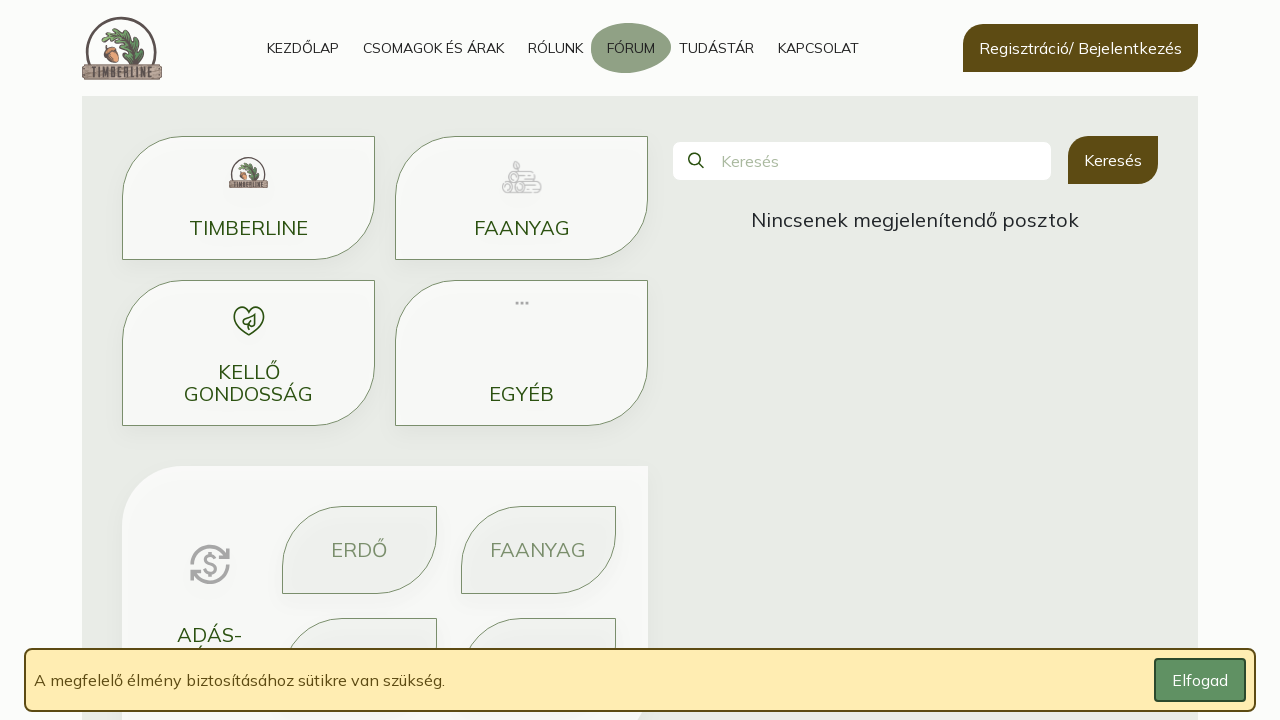